Tests the Context Menu page by clicking the link, right-clicking on a box, and verifying an alert popup is displayed

Starting URL: http://the-internet.herokuapp.com/

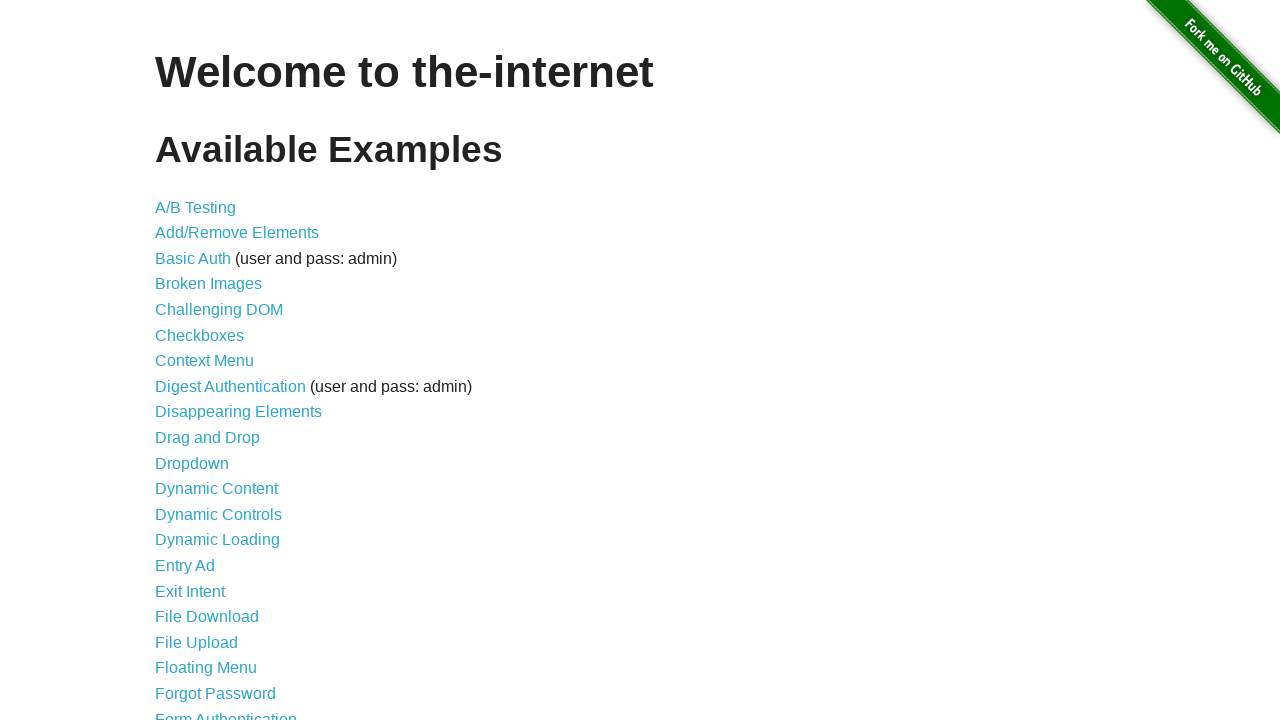

Clicked on Context Menu link at (204, 361) on text=Context Menu
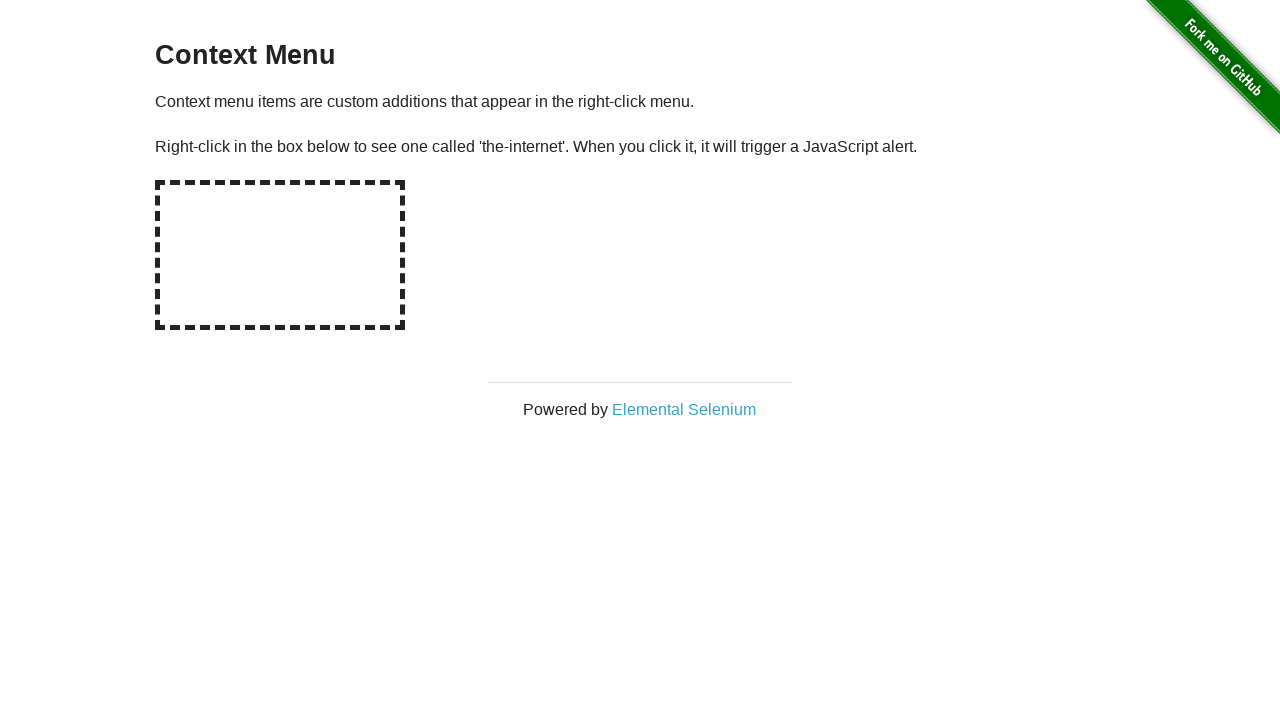

Context Menu heading loaded
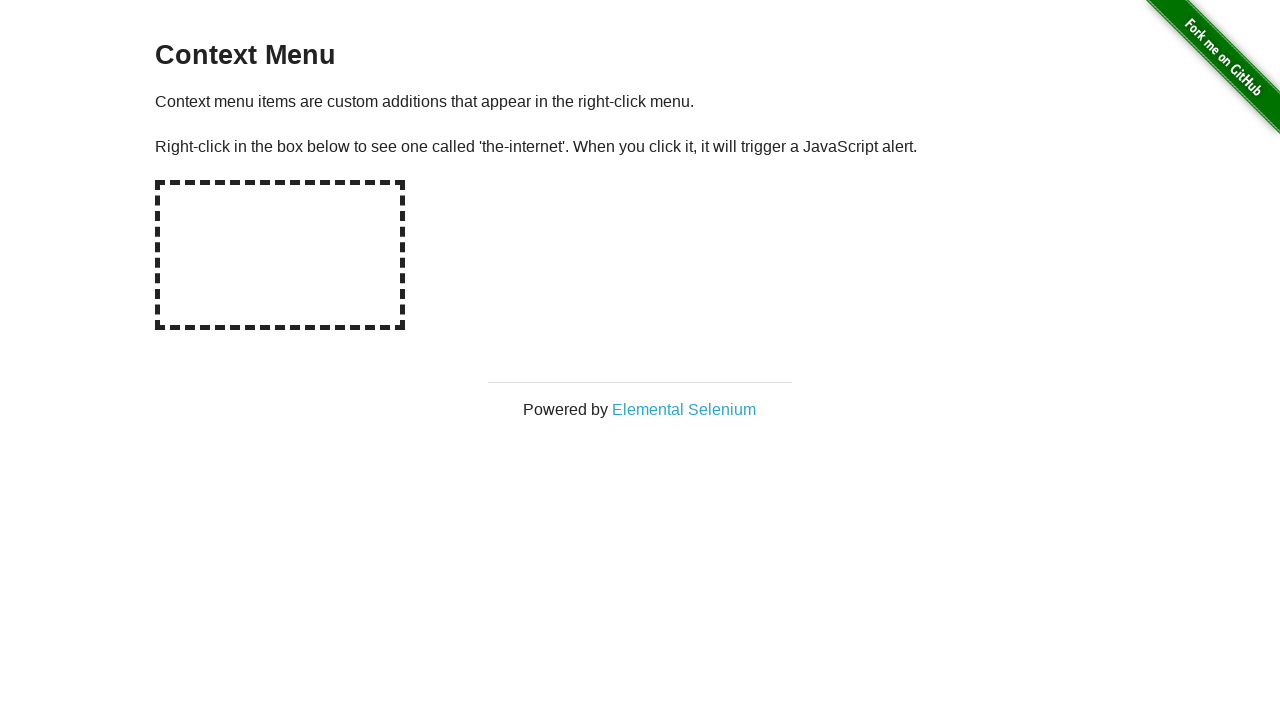

Right-clicked on the hot spot box at (280, 255) on #hot-spot
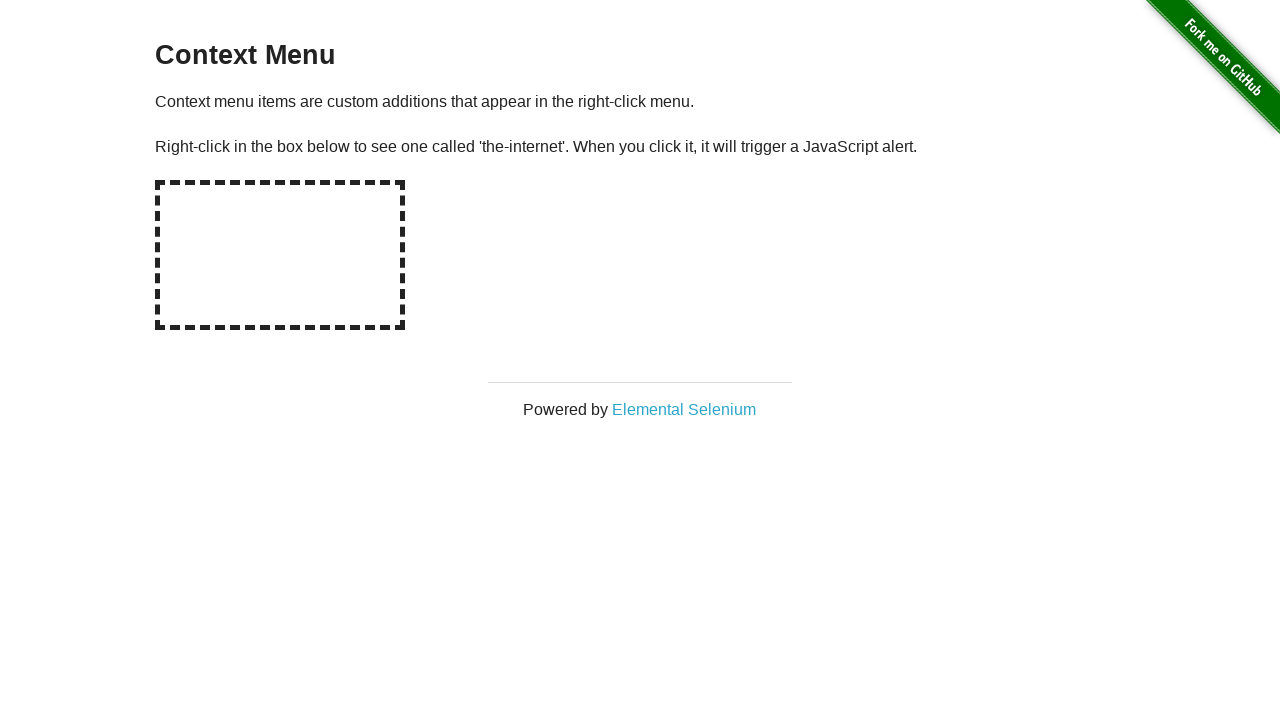

Alert popup displayed and accepted
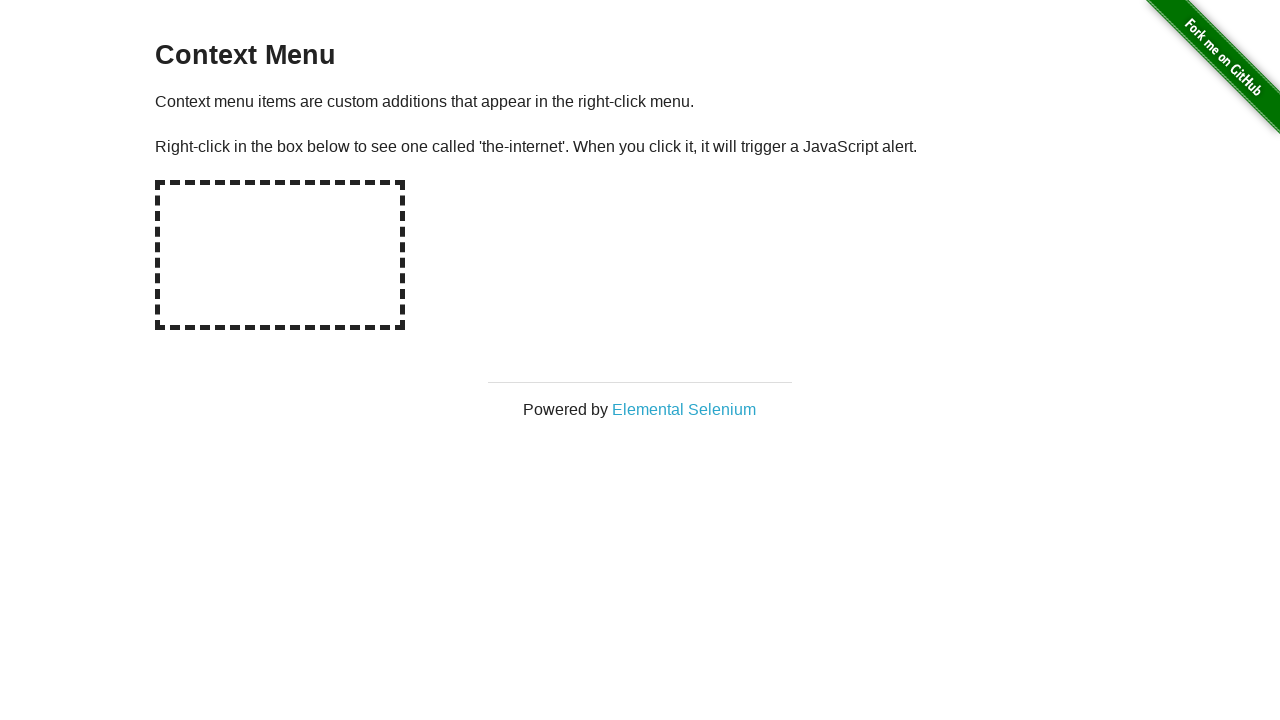

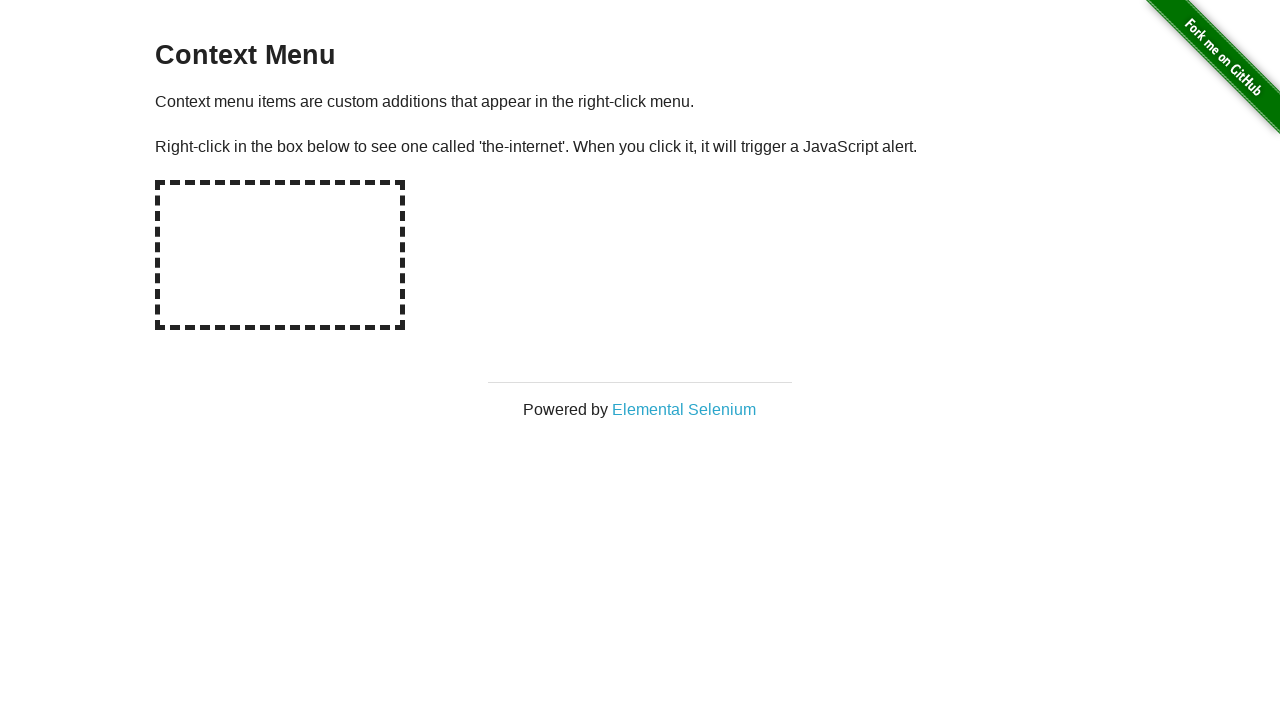